Tests JavaScript confirm dialog by clicking the confirm button and dismissing the alert

Starting URL: https://the-internet.herokuapp.com/javascript_alerts

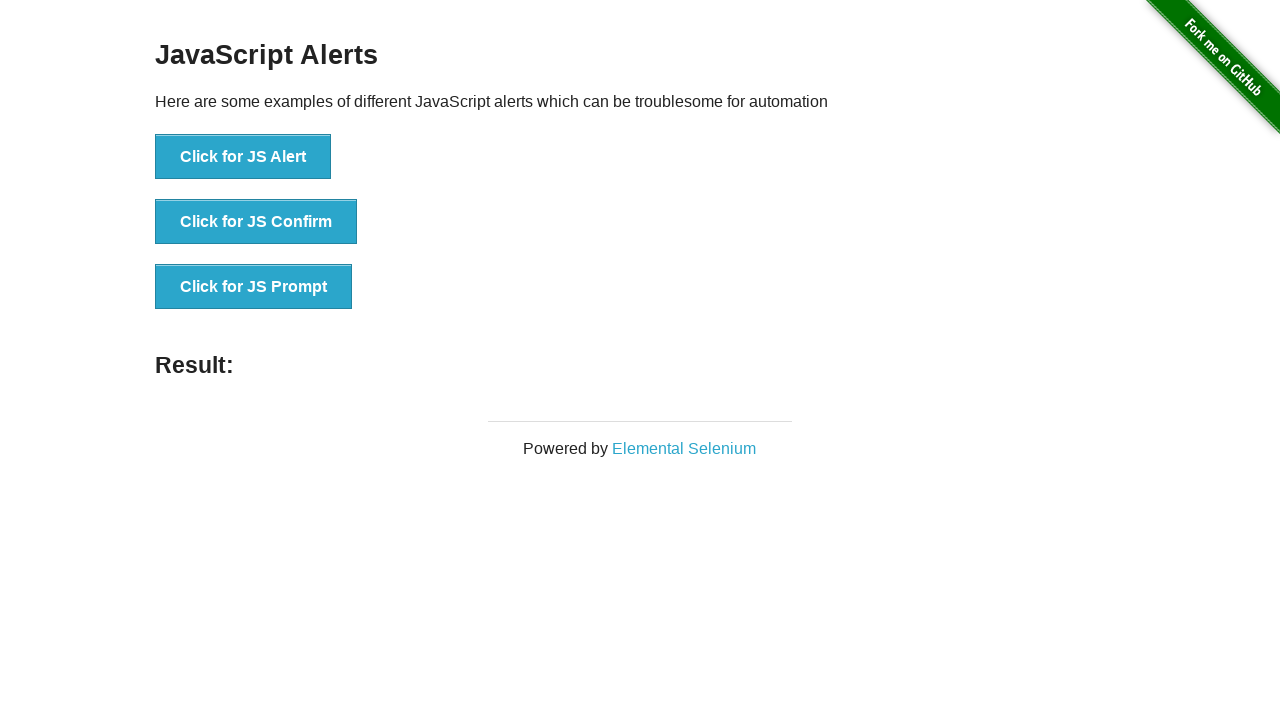

Clicked the JS Confirm button at (256, 222) on xpath=//button[contains(@onclick,'Confirm')]
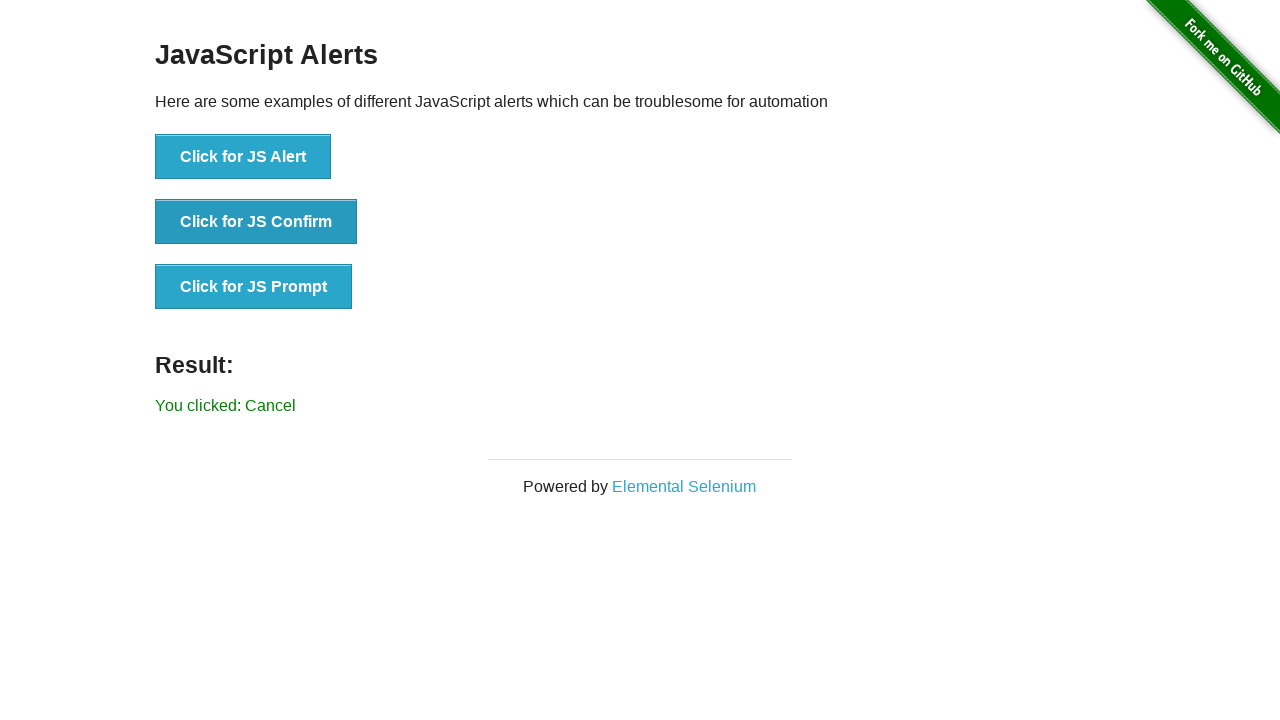

Set up dialog handler to dismiss alerts
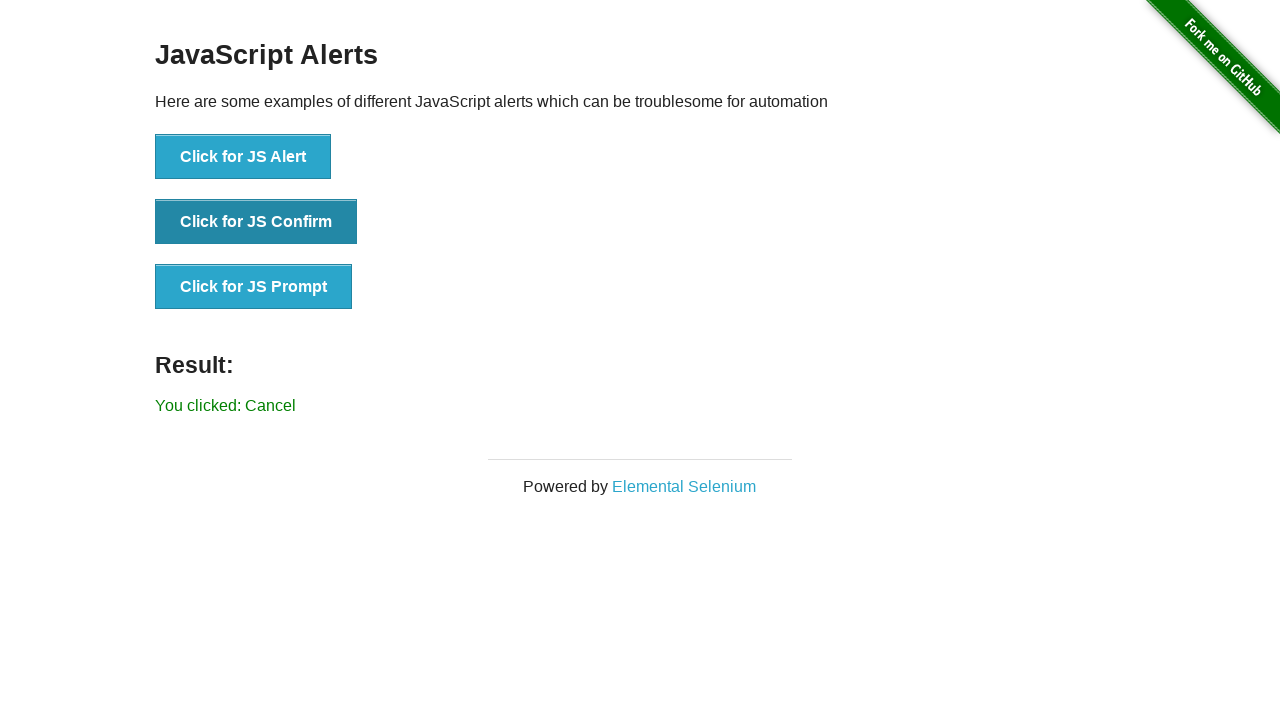

Clicked the JS Confirm button again to trigger dismissal at (256, 222) on xpath=//button[contains(@onclick,'Confirm')]
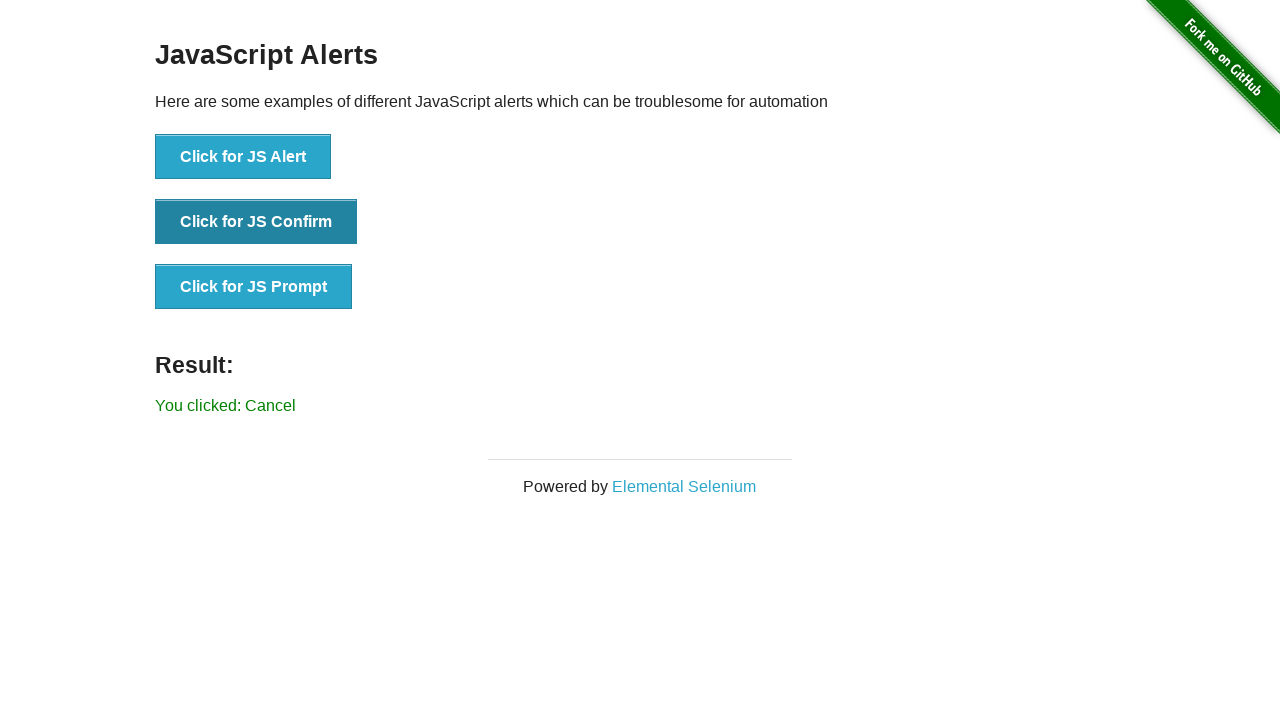

Verified result message appeared after dismissing alert
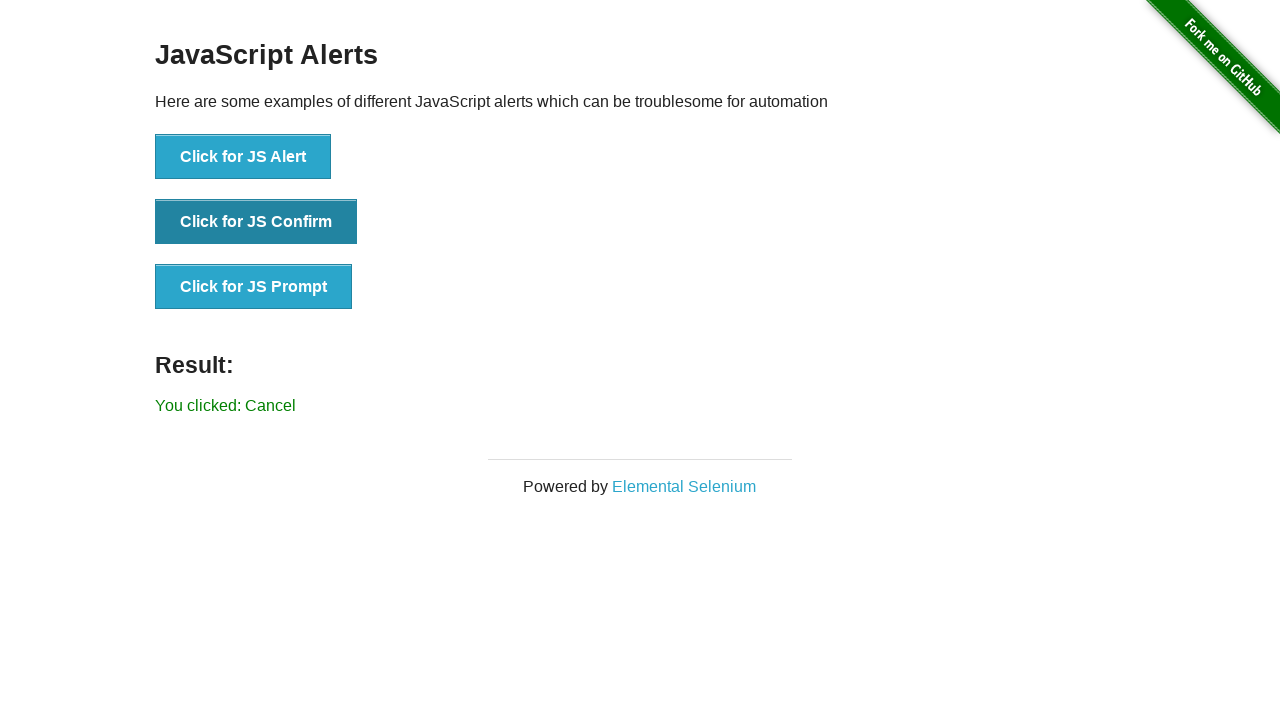

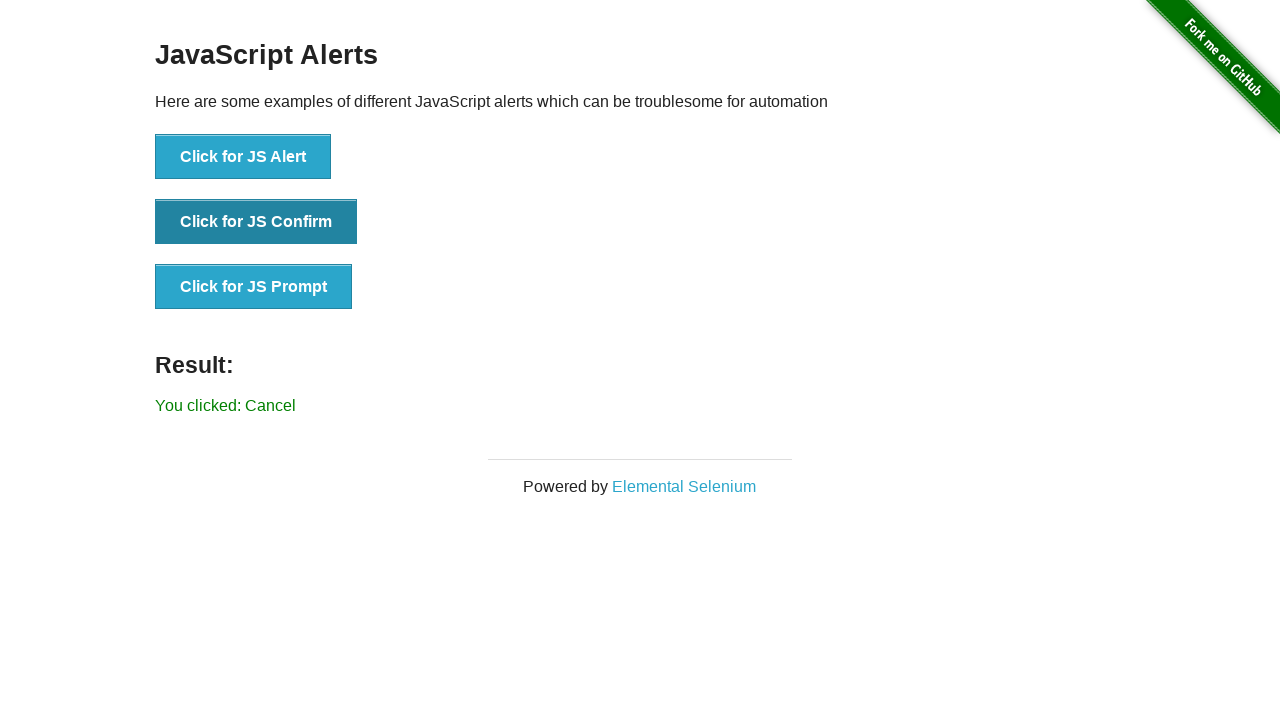